Tests adding multiple products to cart with specific quantities - finds products by name, increases quantity for specific items, and adds them to cart

Starting URL: https://rahulshettyacademy.com/seleniumPractise/#/

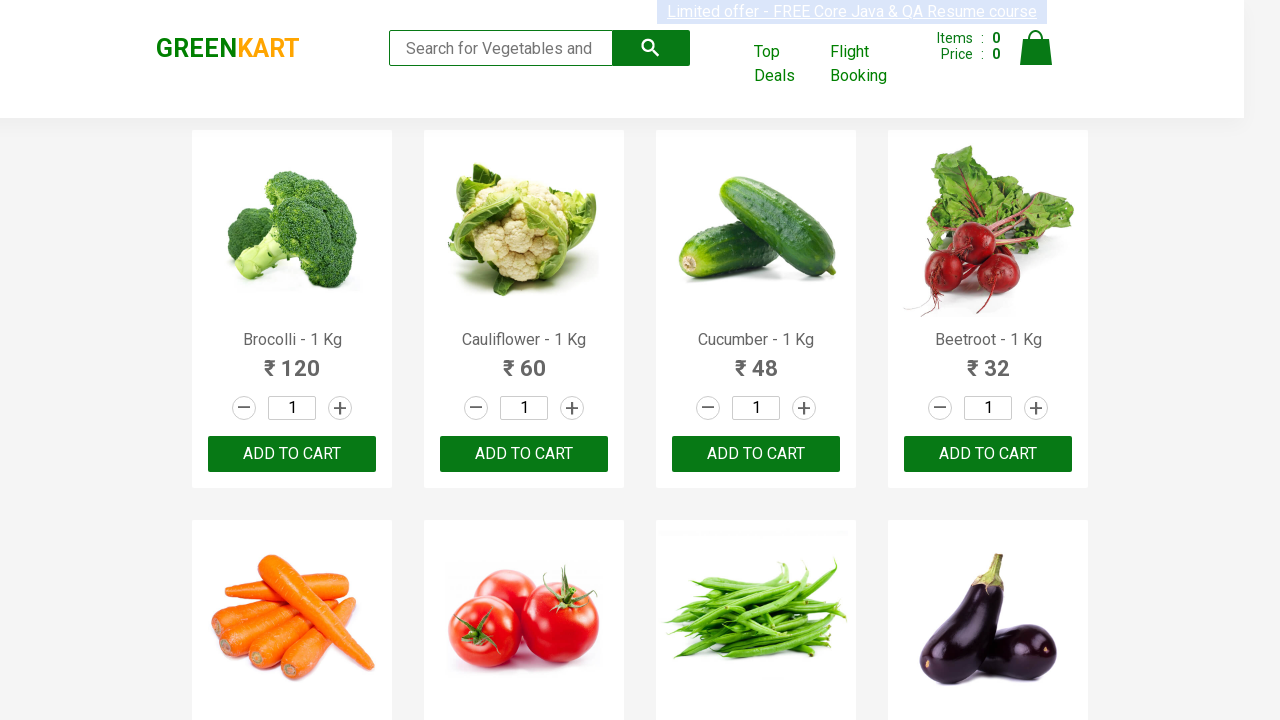

Waited for products to load
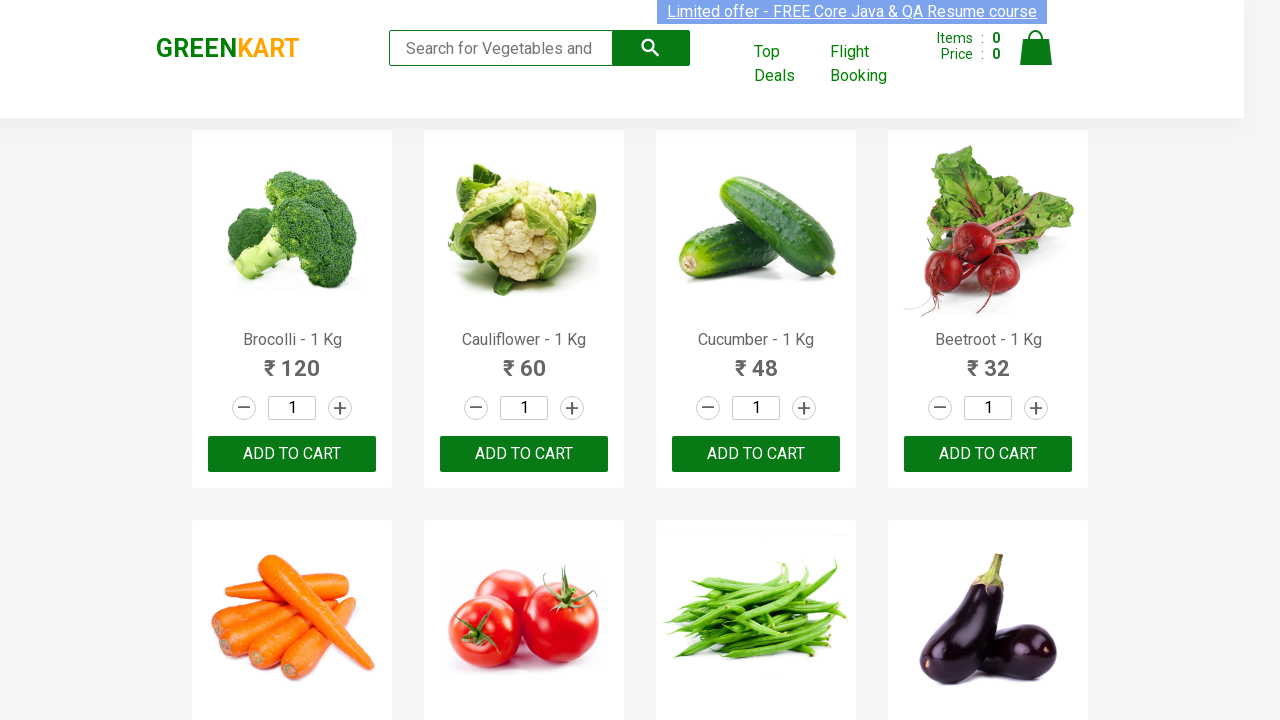

Retrieved all product elements
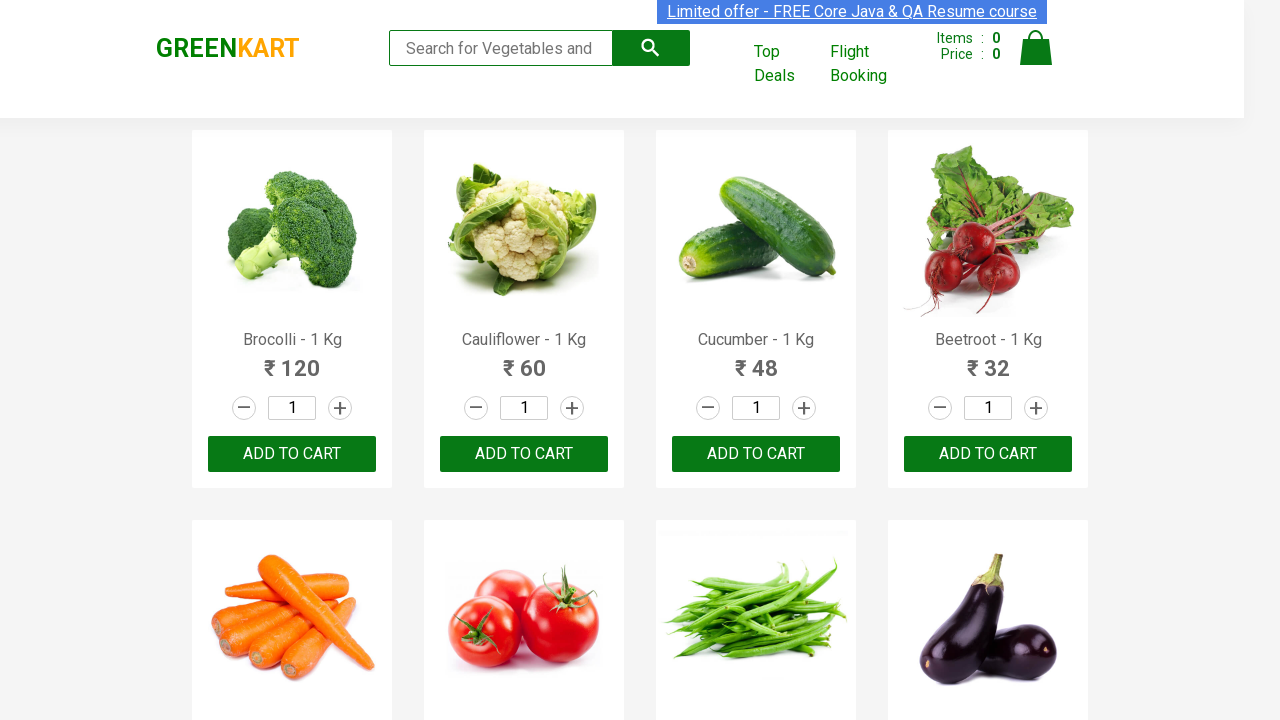

Retrieved text content of product at index 0
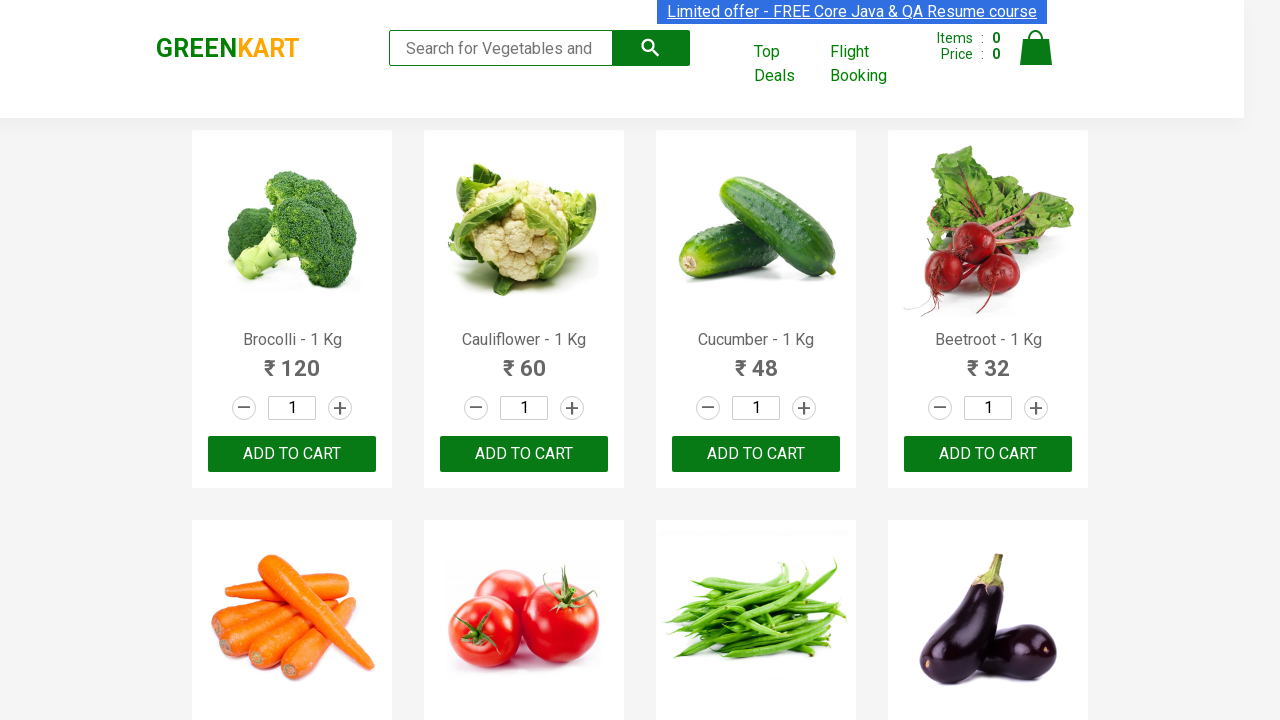

Extracted product name: 'Brocolli'
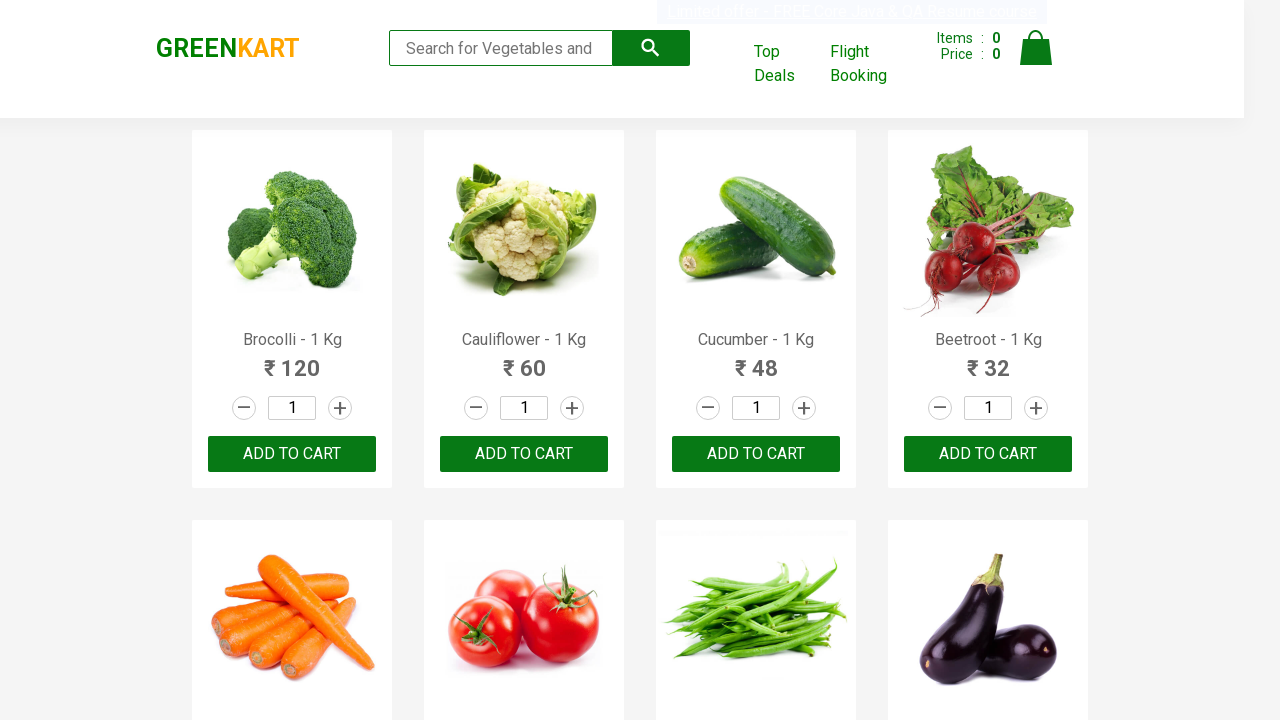

Found target item 'Brocolli' (item 1 of 3)
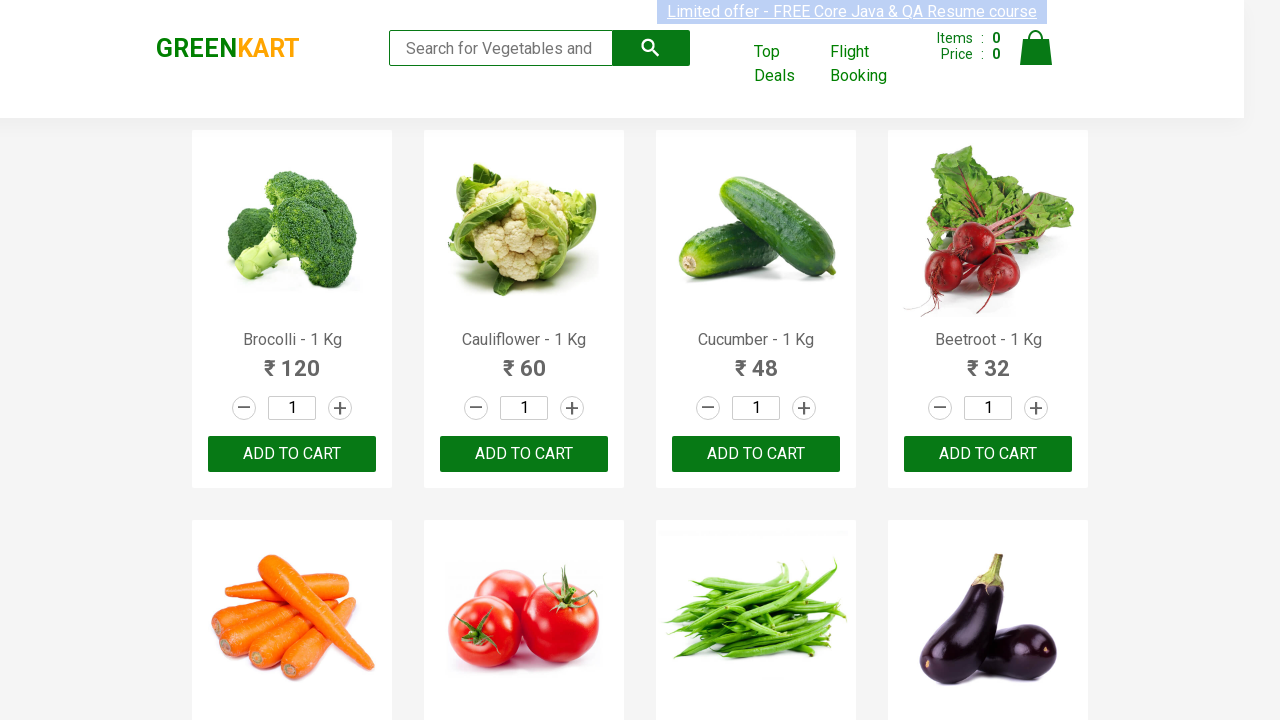

Added 'Brocolli' to cart at (292, 454) on xpath=//button[text()='ADD TO CART'] >> nth=0
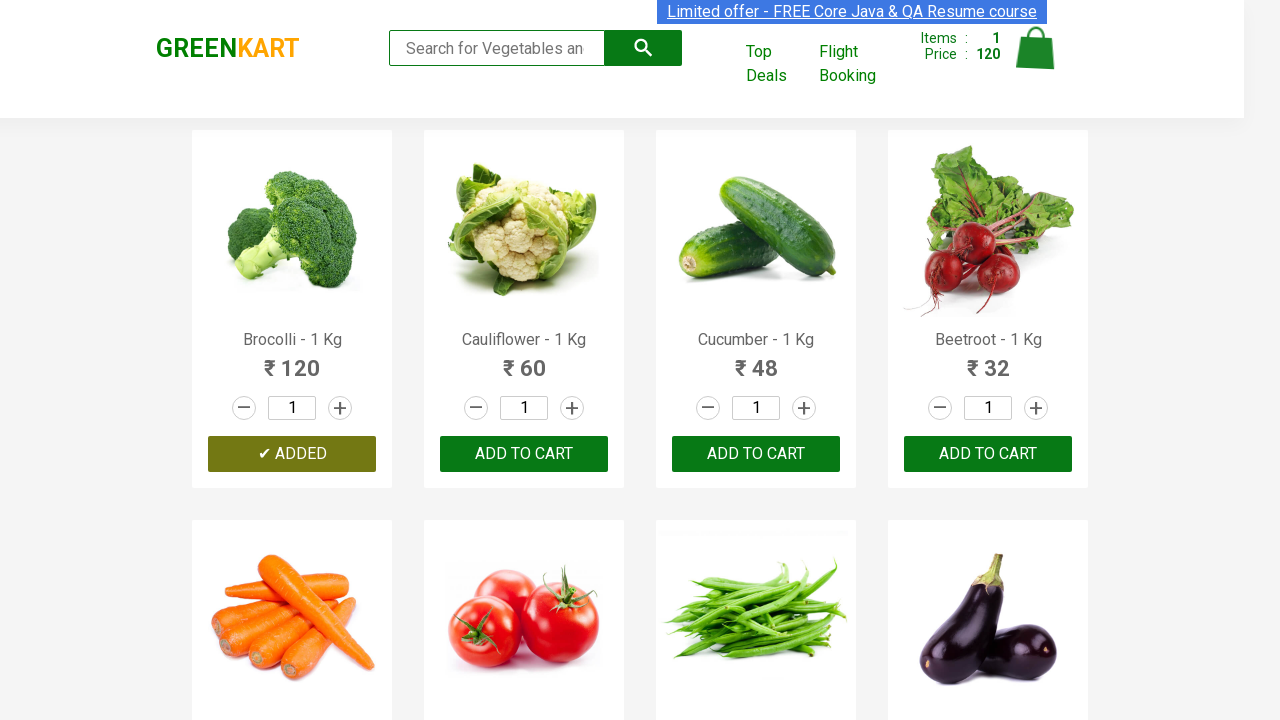

Retrieved text content of product at index 1
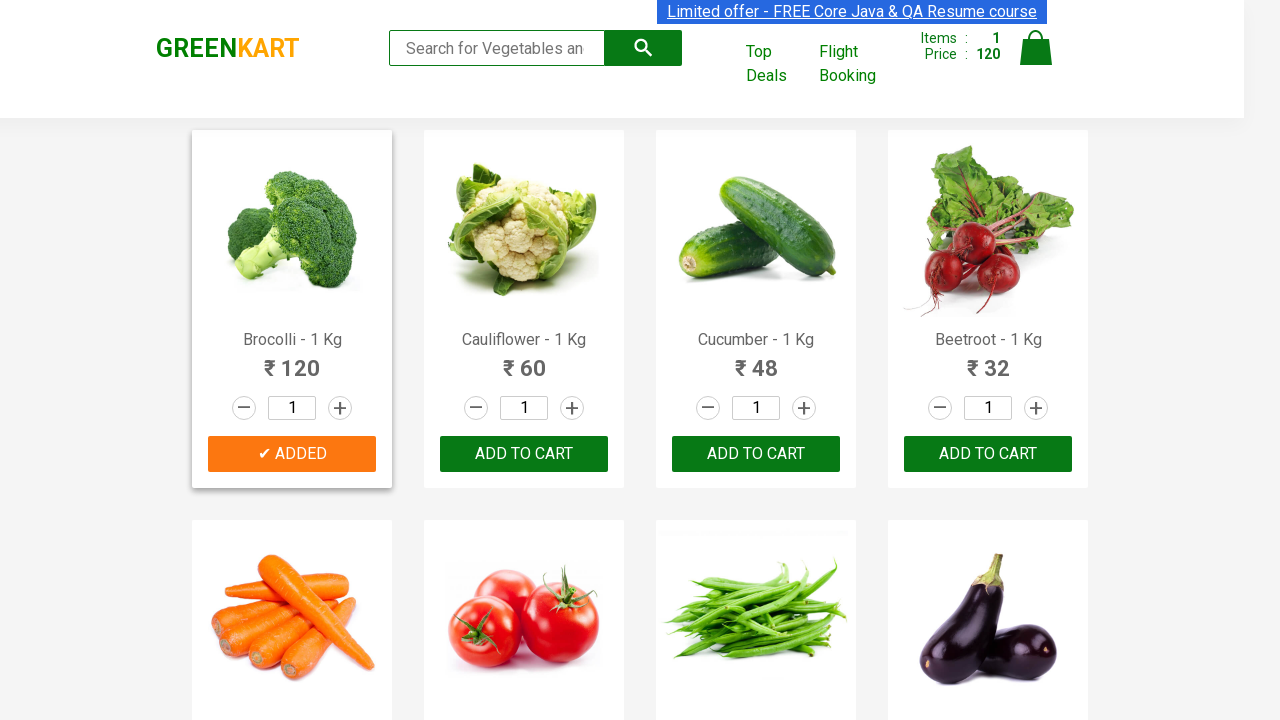

Extracted product name: 'Cauliflower'
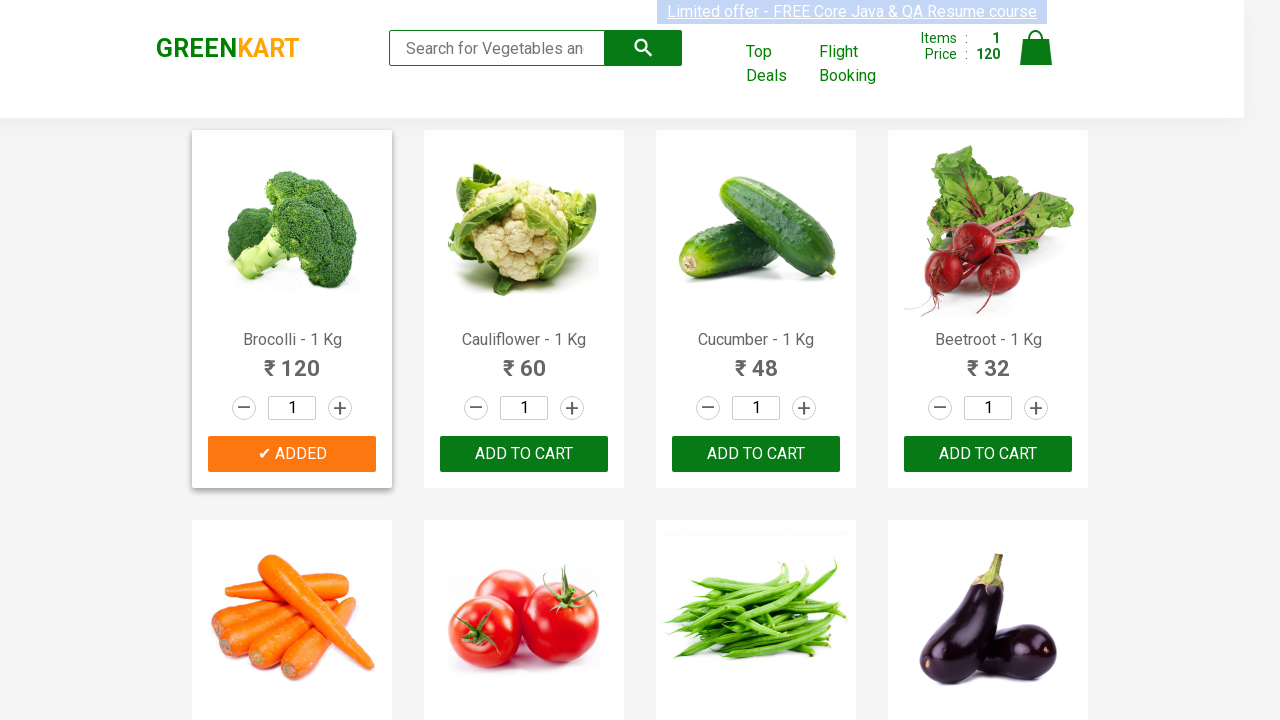

Retrieved text content of product at index 2
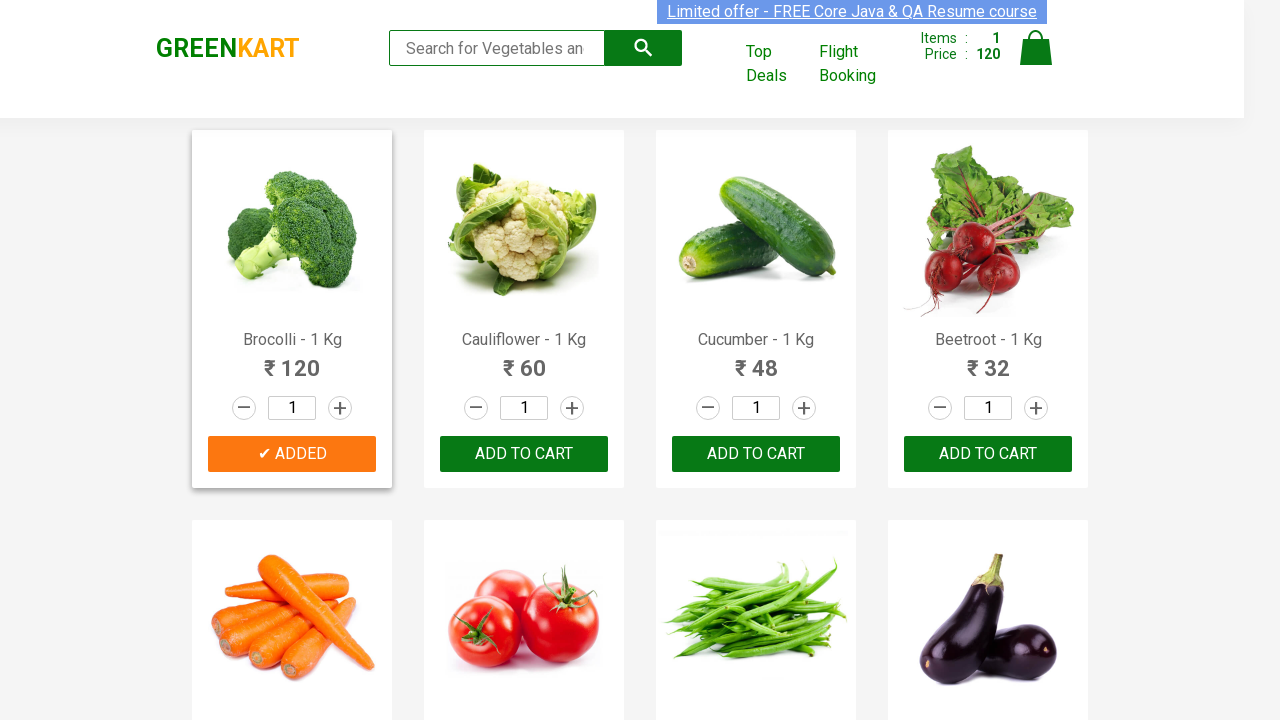

Extracted product name: 'Cucumber'
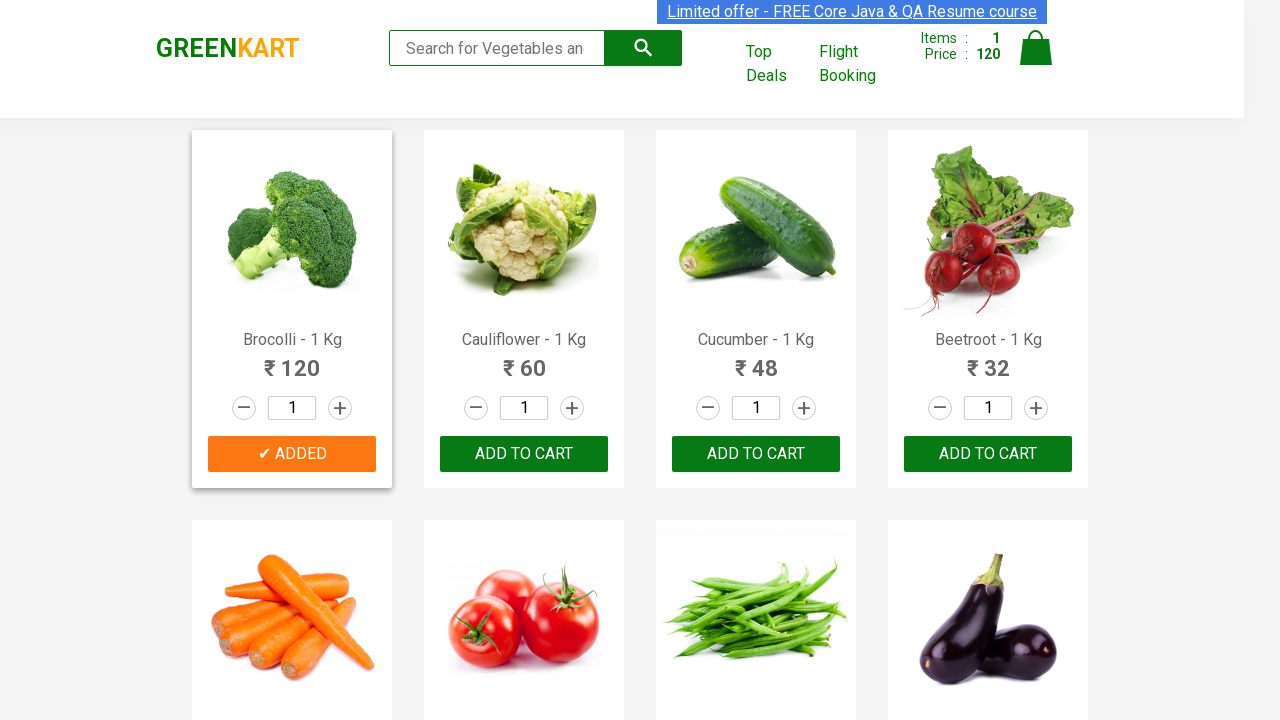

Found target item 'Cucumber' (item 2 of 3)
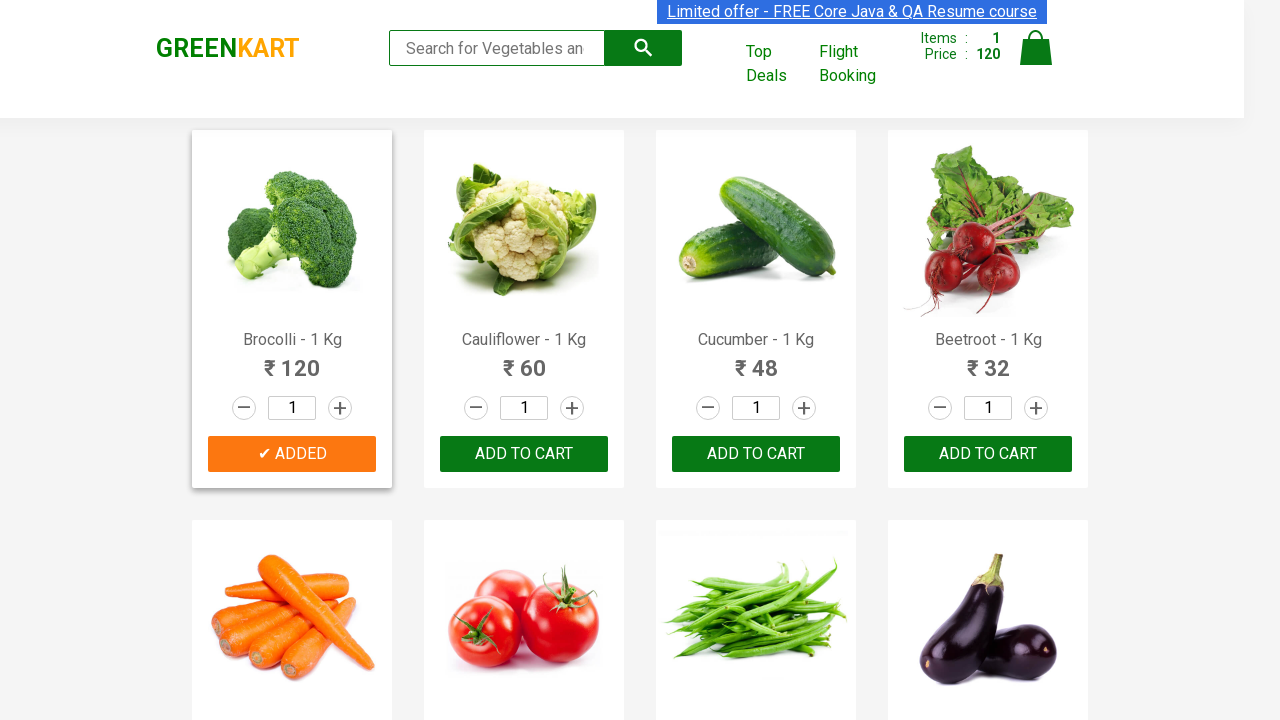

Located increment button for Cucumber
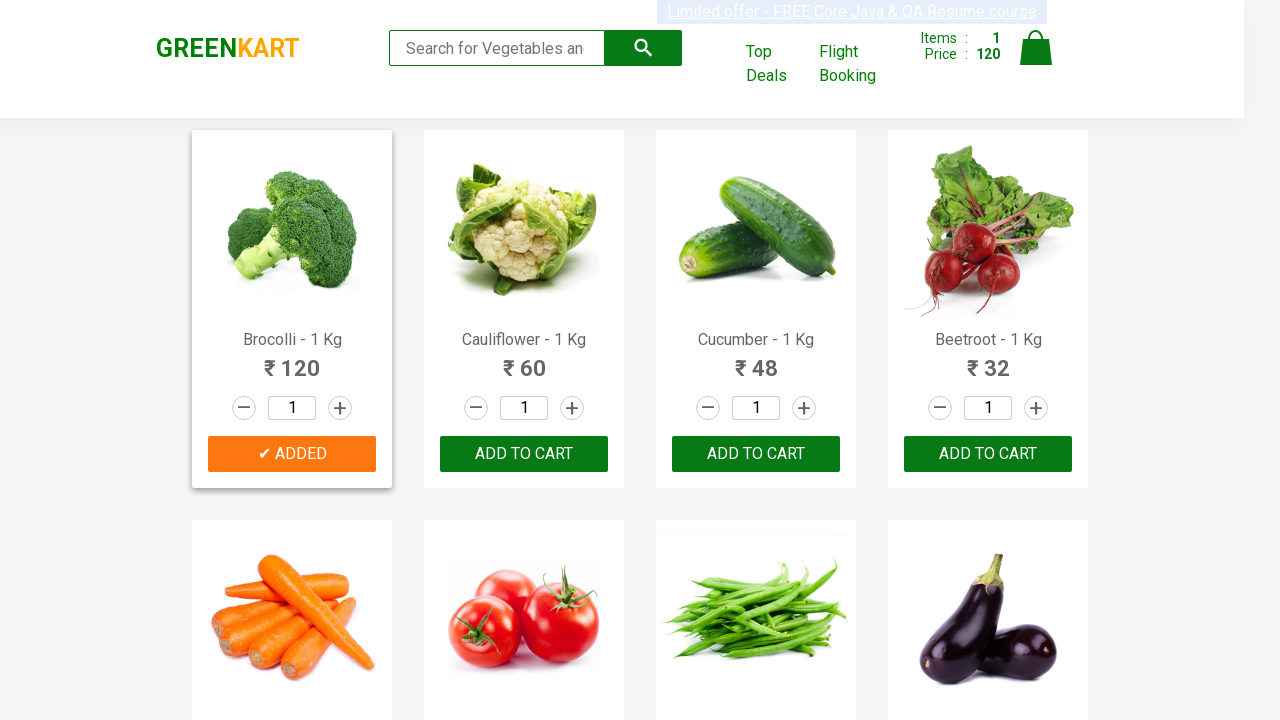

Clicked increment button for Cucumber (1st click) at (804, 408) on a.increment >> nth=2
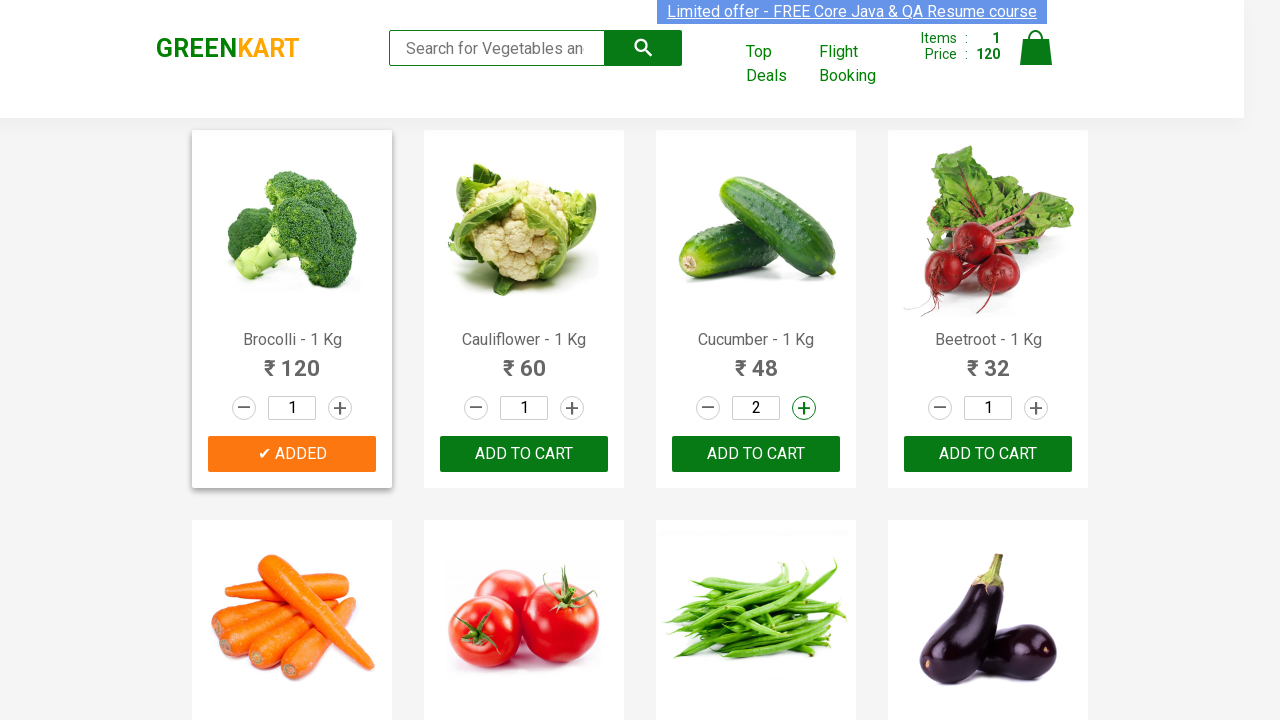

Clicked increment button for Cucumber (2nd click) - quantity now 3 at (804, 408) on a.increment >> nth=2
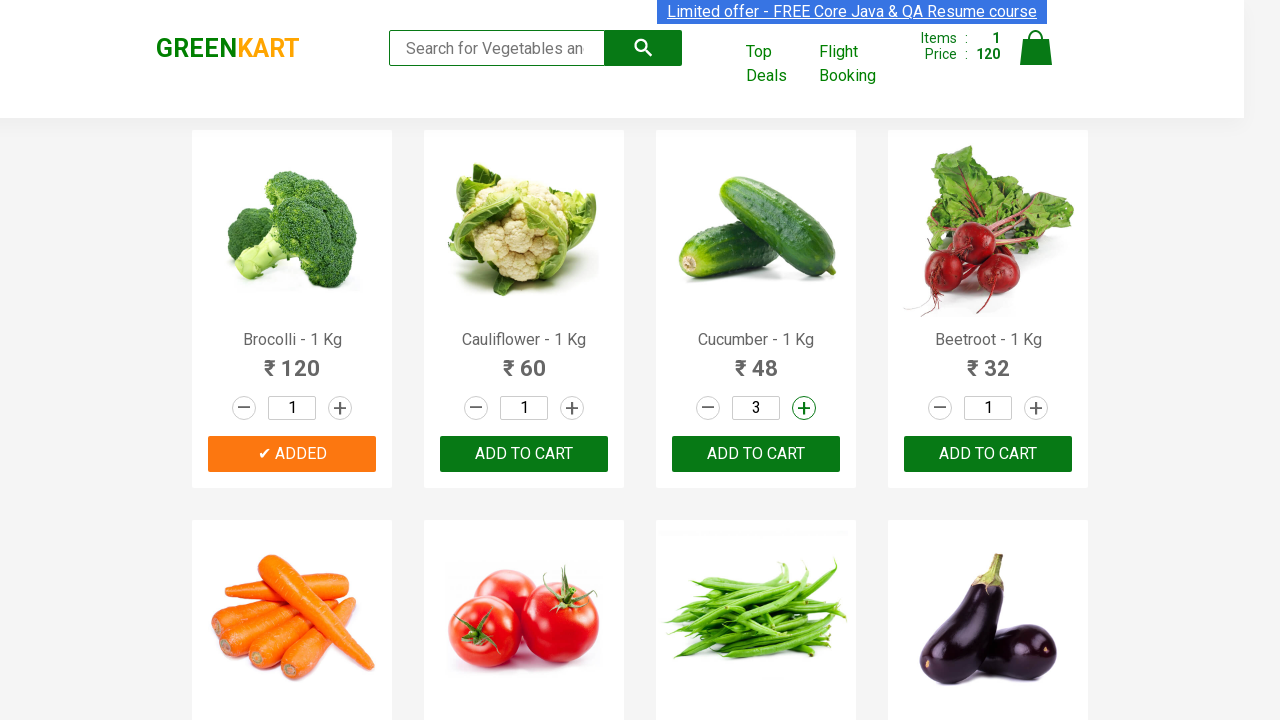

Added 'Cucumber' to cart at (988, 454) on xpath=//button[text()='ADD TO CART'] >> nth=2
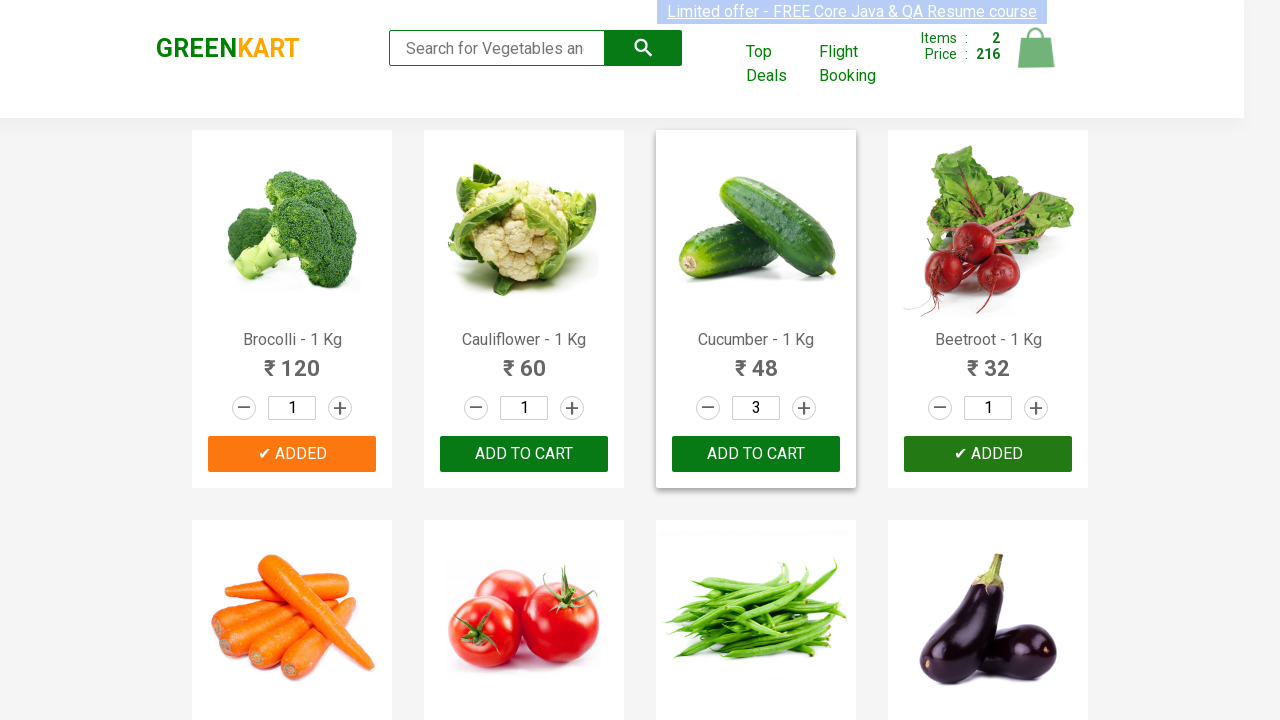

Retrieved text content of product at index 3
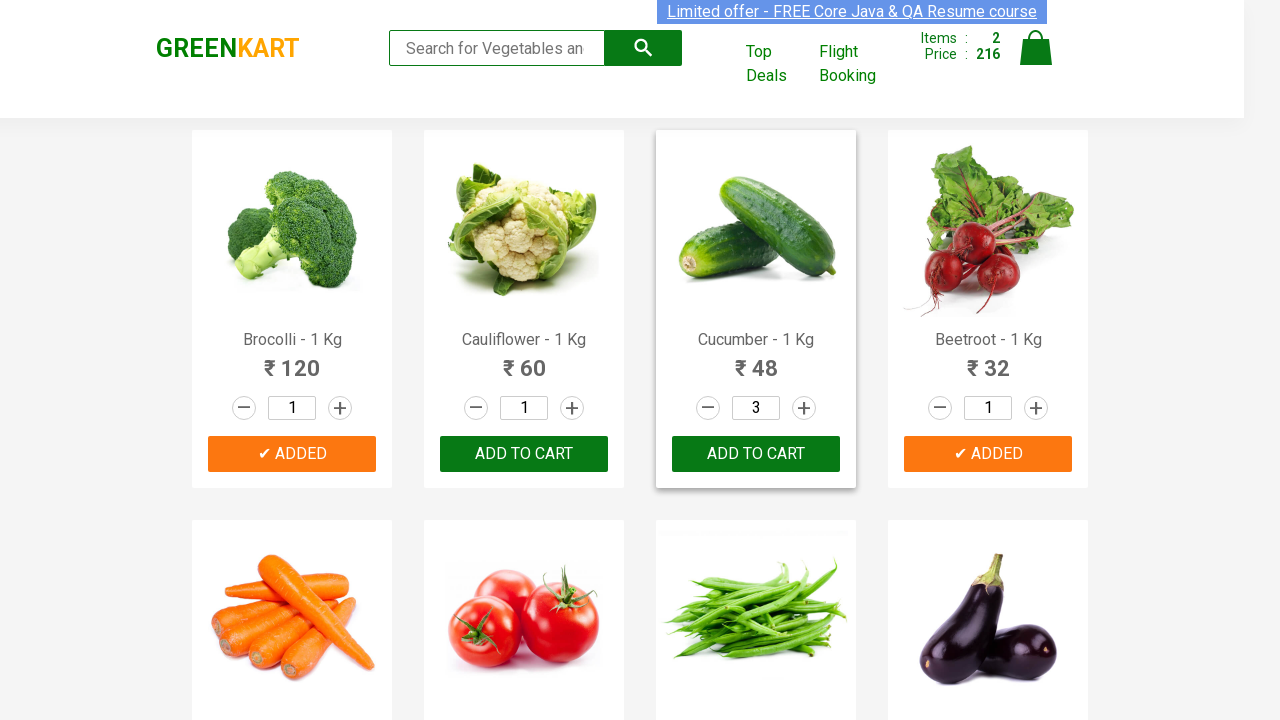

Extracted product name: 'Beetroot'
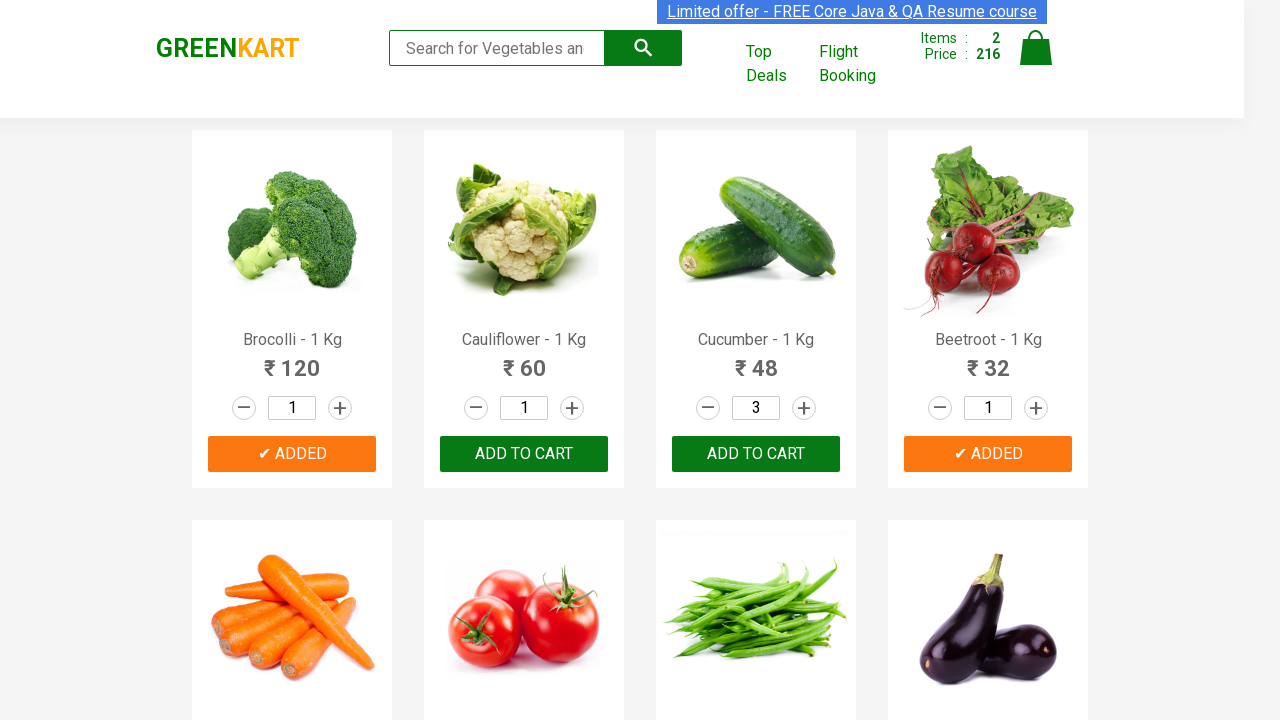

Retrieved text content of product at index 4
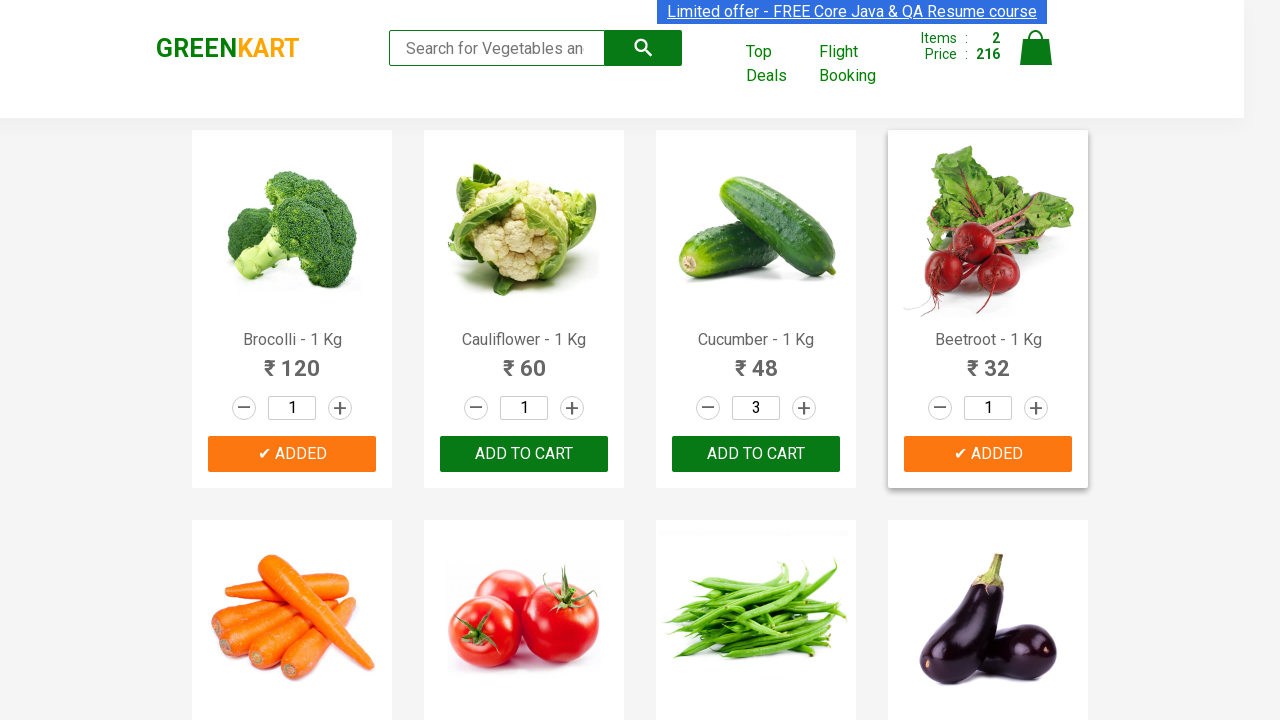

Extracted product name: 'Carrot'
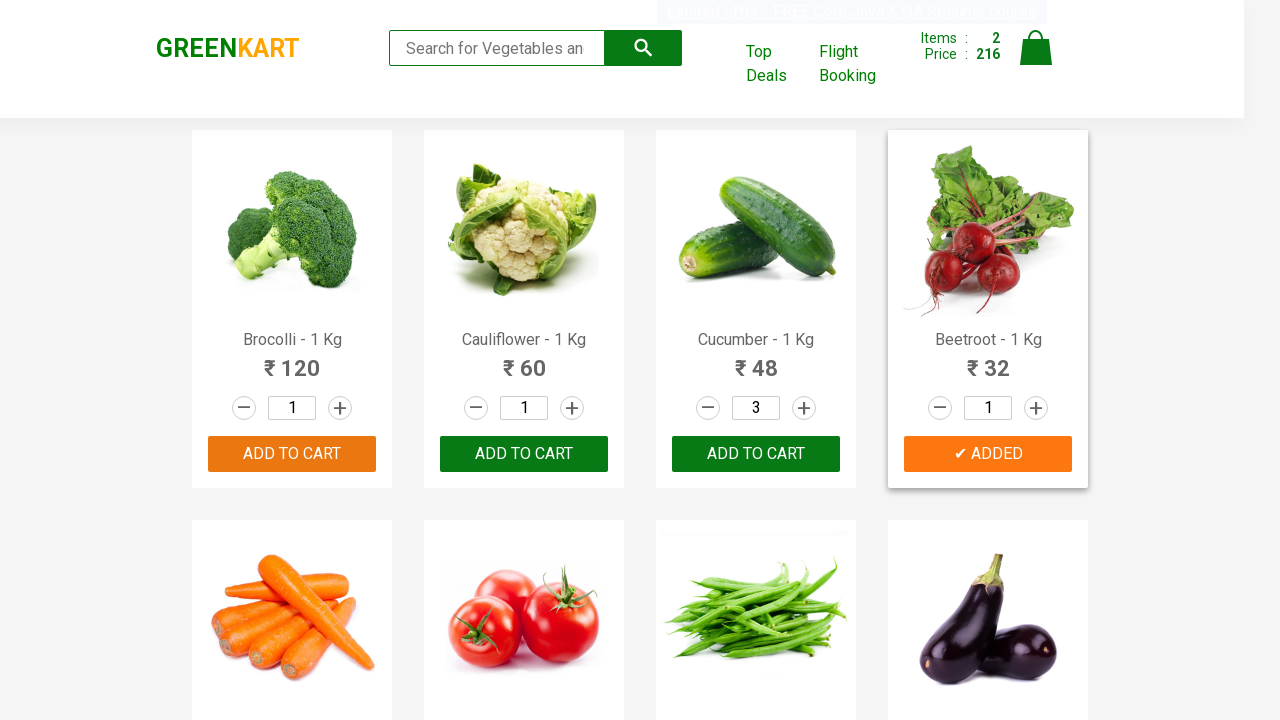

Found target item 'Carrot' (item 3 of 3)
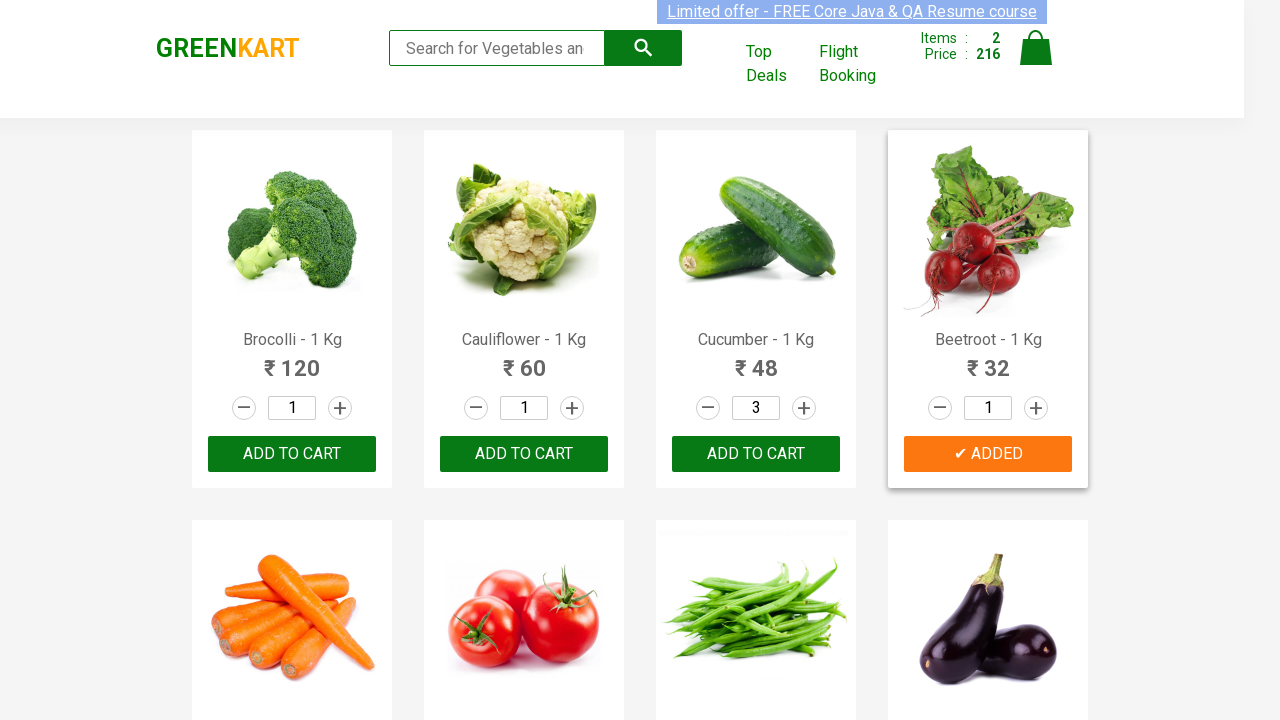

Added 'Carrot' to cart at (524, 360) on xpath=//button[text()='ADD TO CART'] >> nth=4
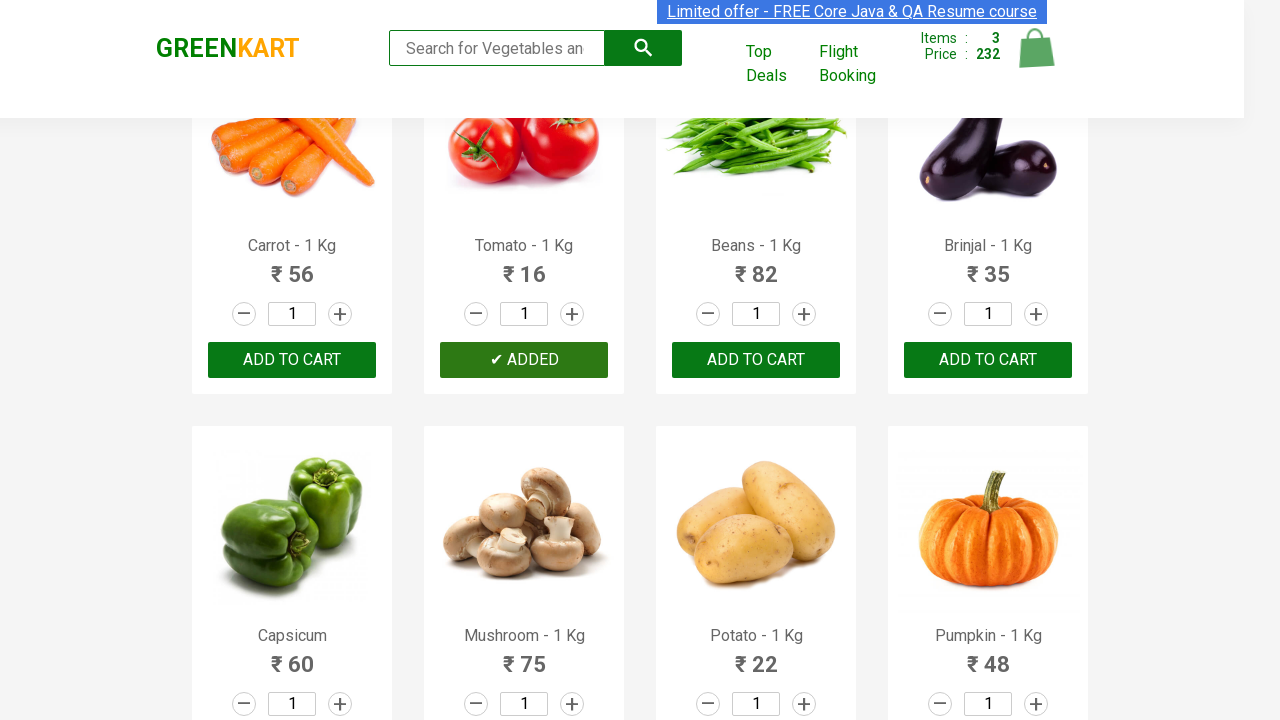

All 3 target items added to cart - stopping iteration
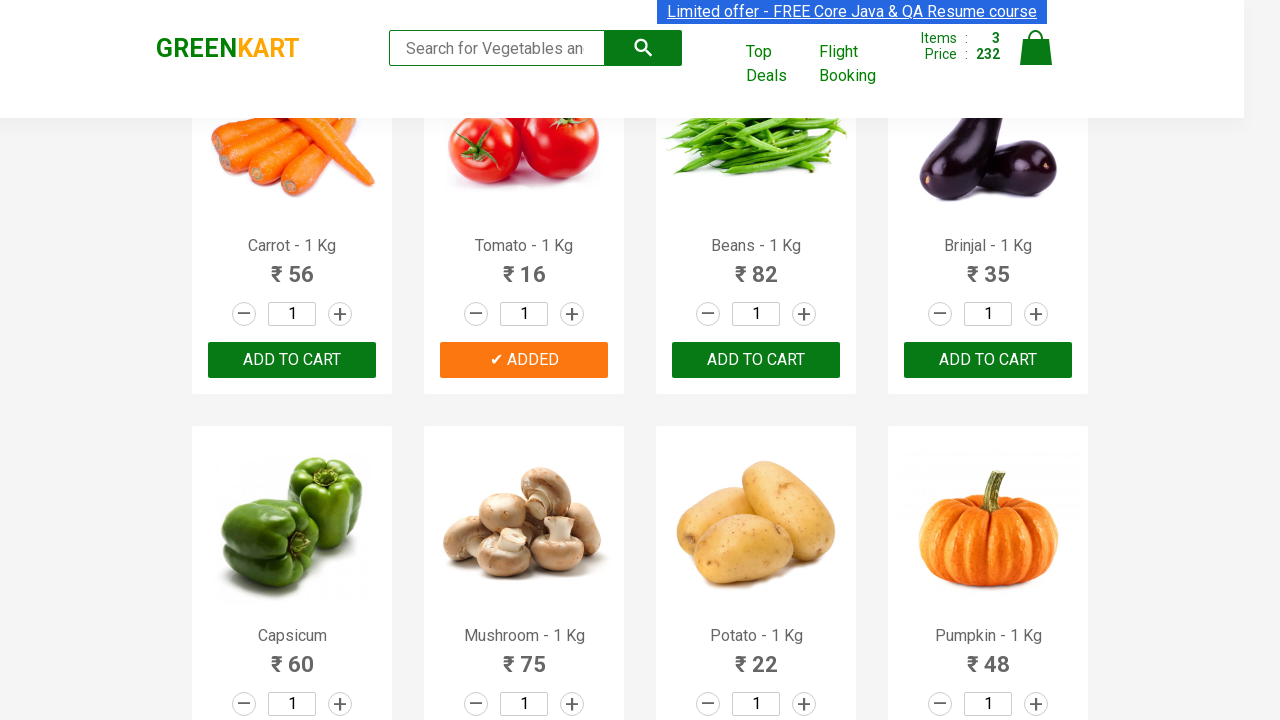

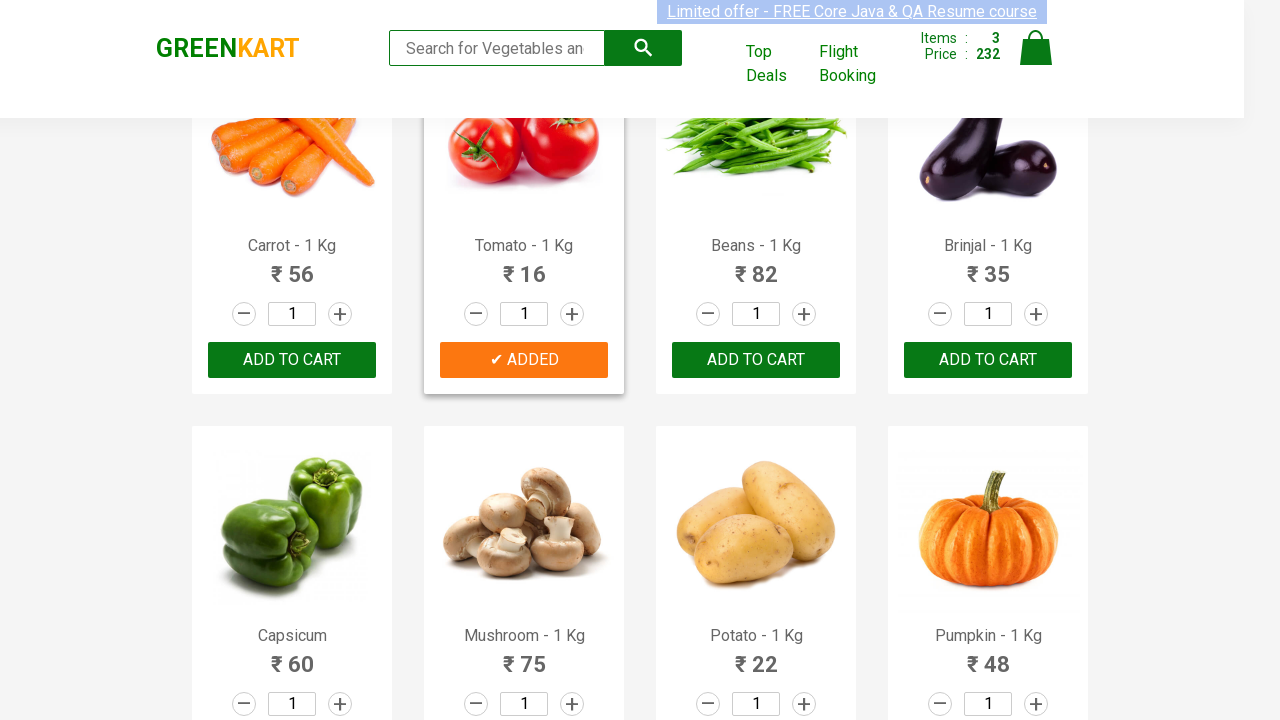